Tests the patent search filtering functionality on WIPO PatentScope by selecting a country filter (China) and executing a search

Starting URL: https://patentscope.wipo.int/search/en/result.jsf?query=IC:%22F02C%203/28%22

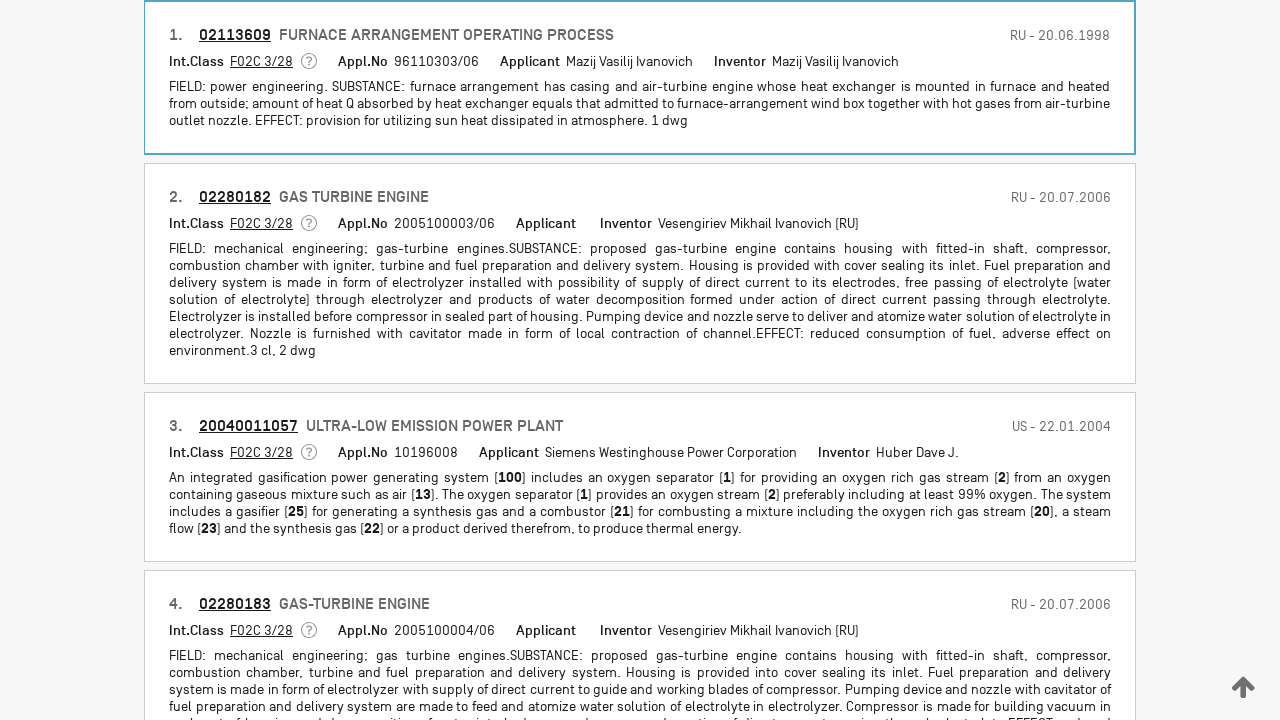

Clicked filter label to open filter options at (294, 289) on .ps-field--label
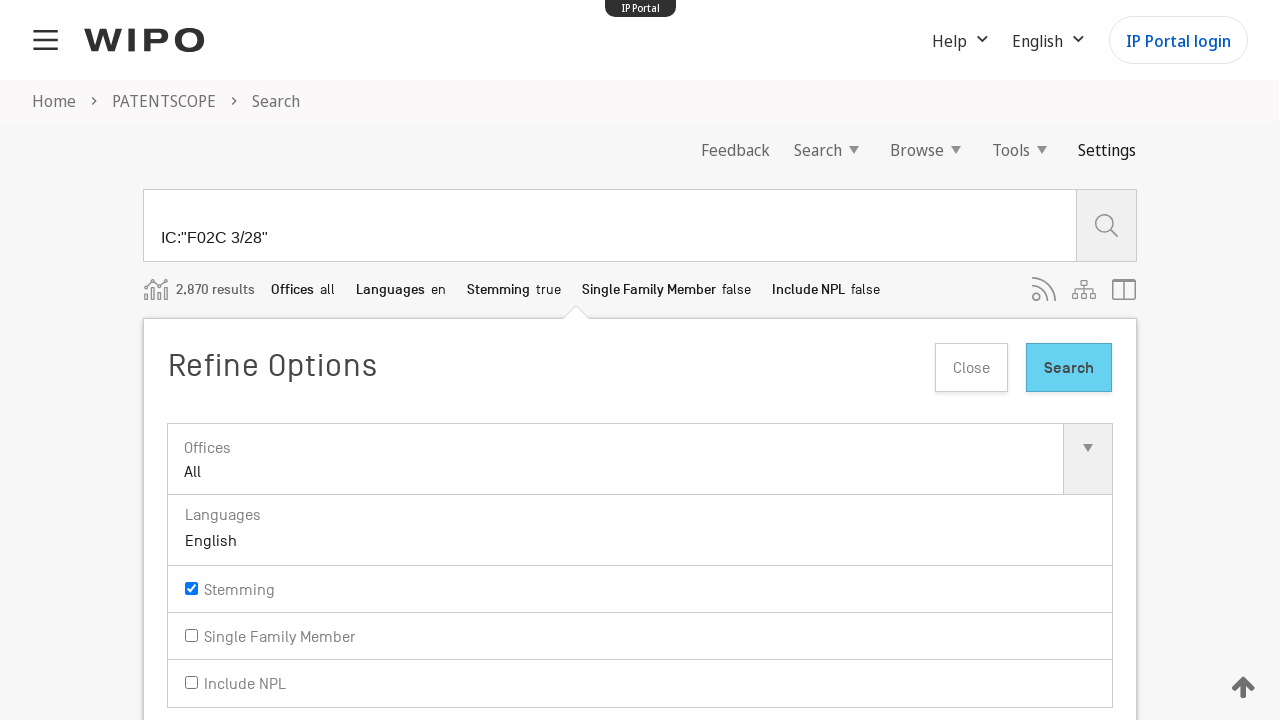

Clicked office input to open dropdown at (640, 460) on .ps-office--input
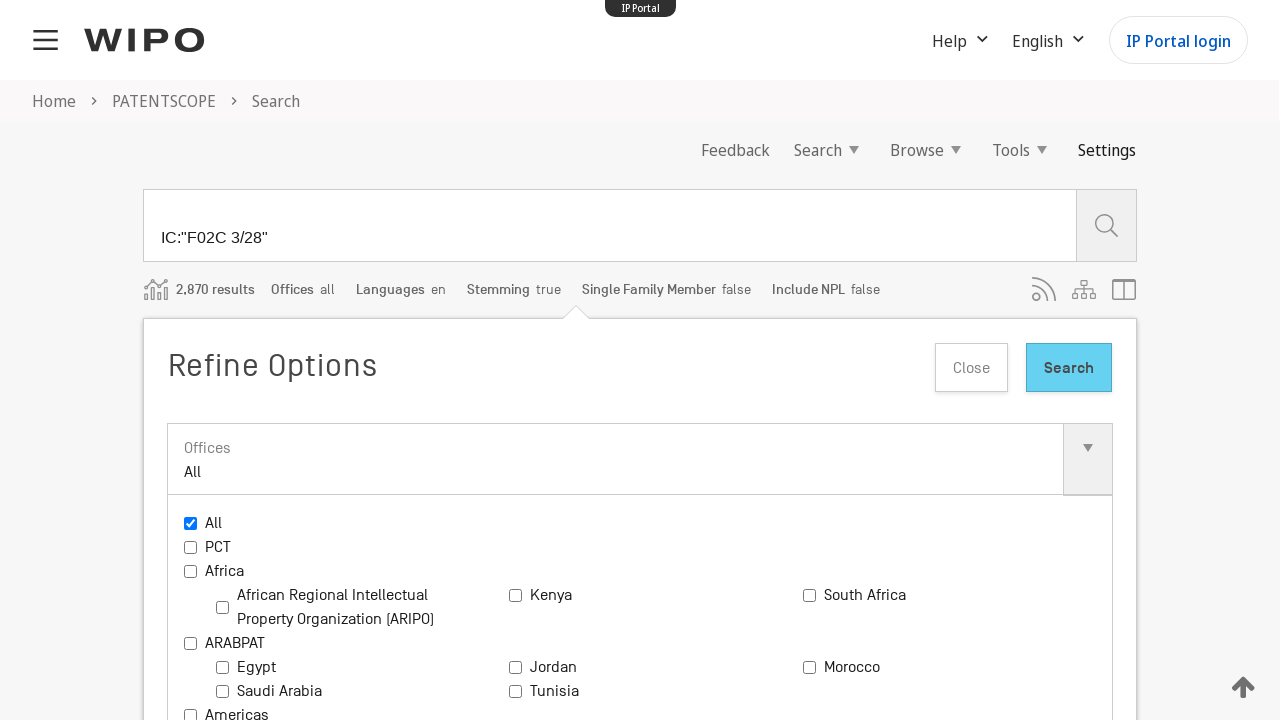

Office filter options loaded
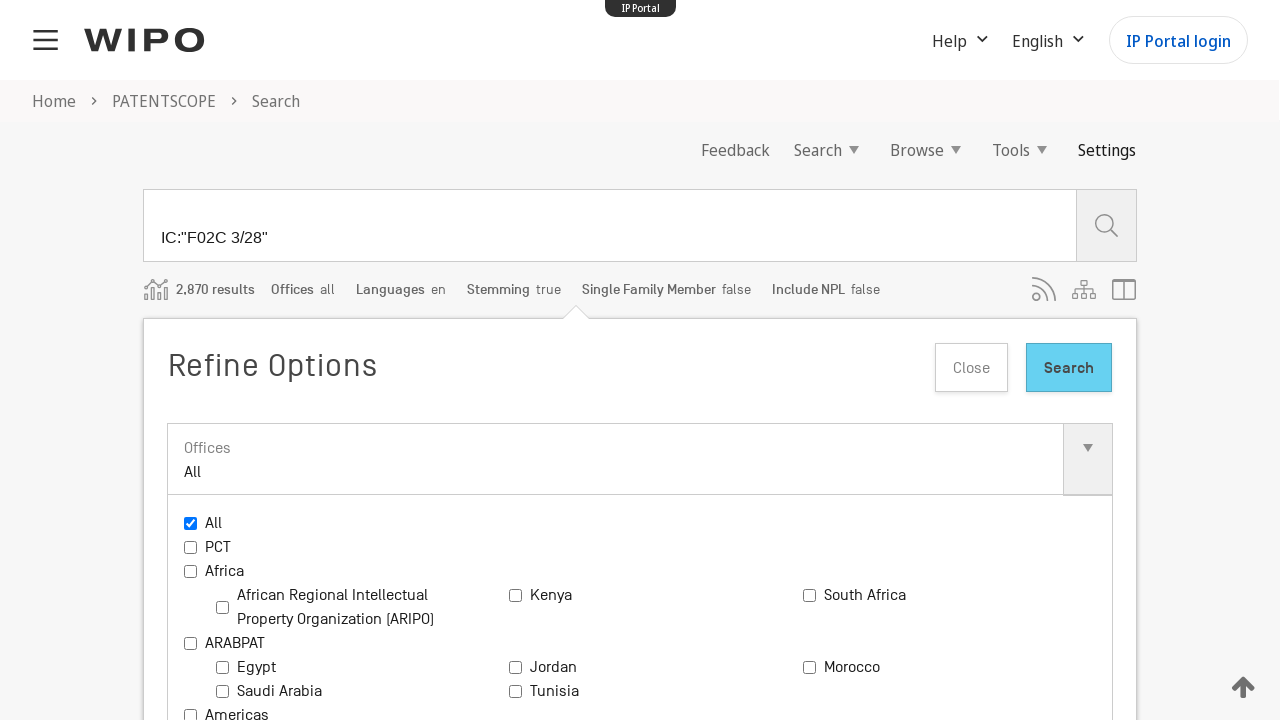

Selected China as the country filter at (809, 360) on .ps-office--options--item >> internal:has-text="China"i >> input
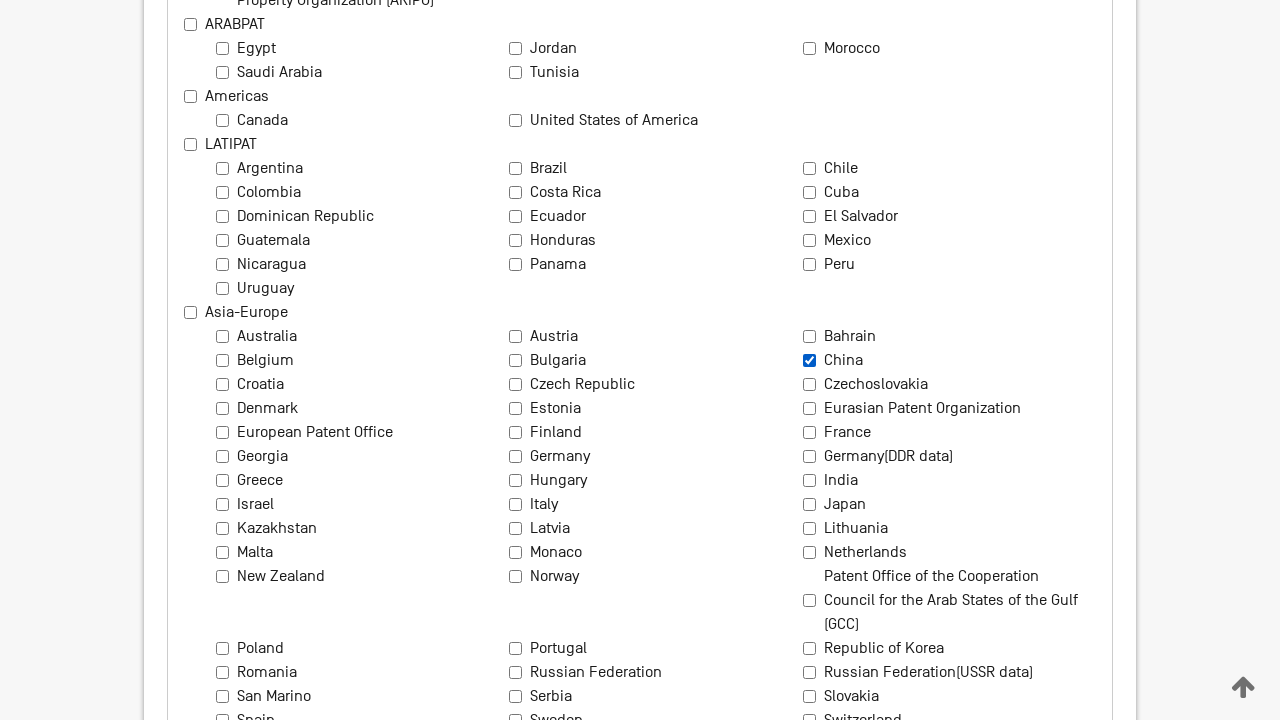

Clicked Search button to execute filtered search at (1069, 360) on .b-button.b-button--is-type_primary:has-text('Search')
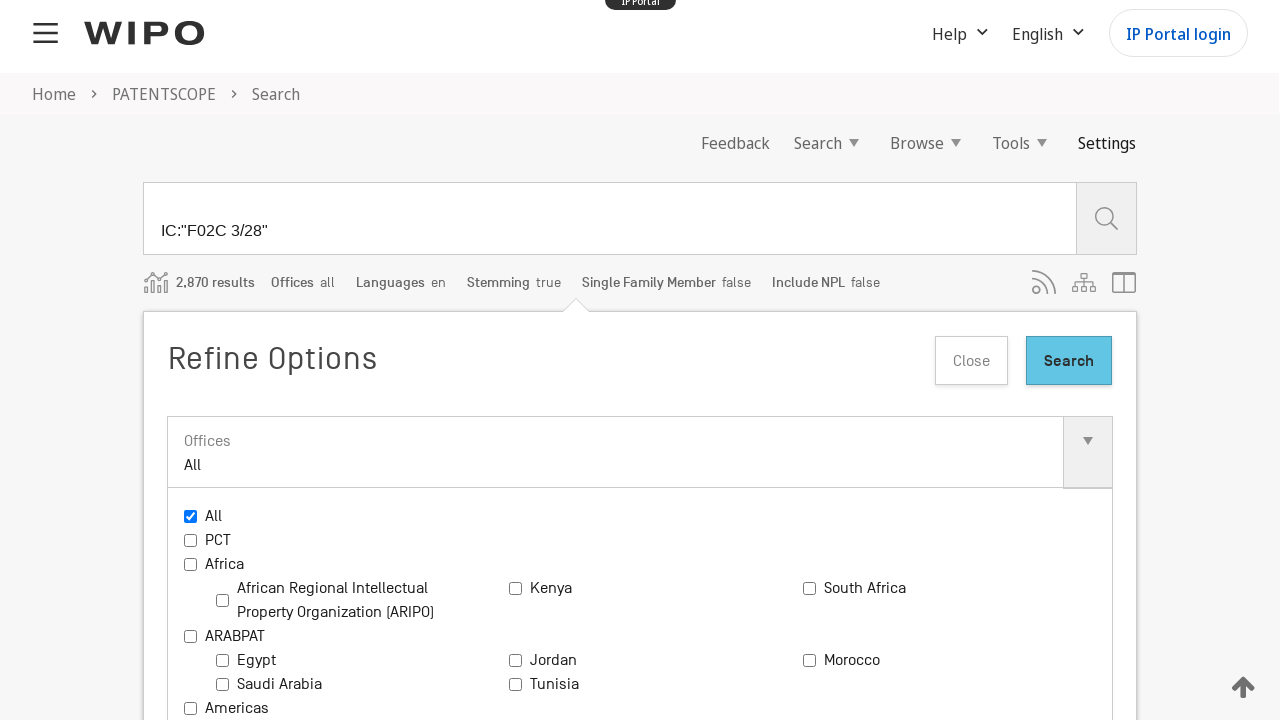

Search results loaded and page became idle
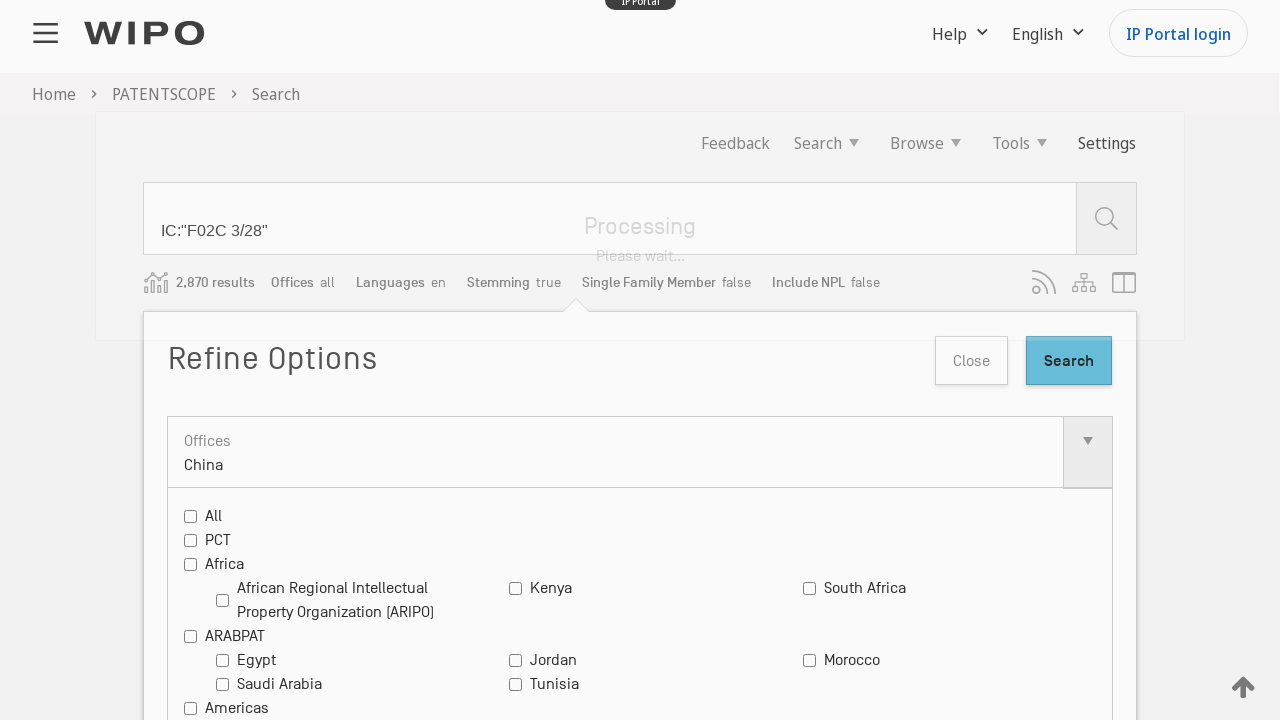

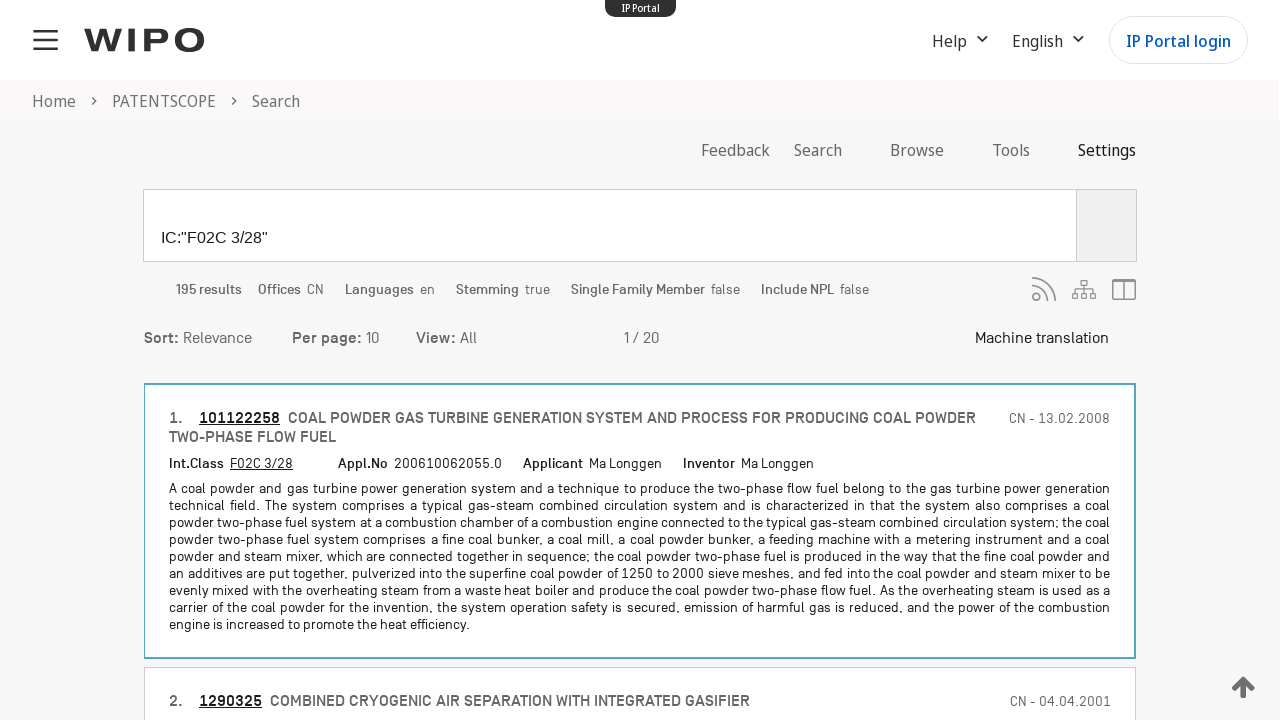